Verifies that the OrangeHRM demo page loads correctly by checking that the page title is 'OrangeHRM'

Starting URL: https://opensource-demo.orangehrmlive.com/

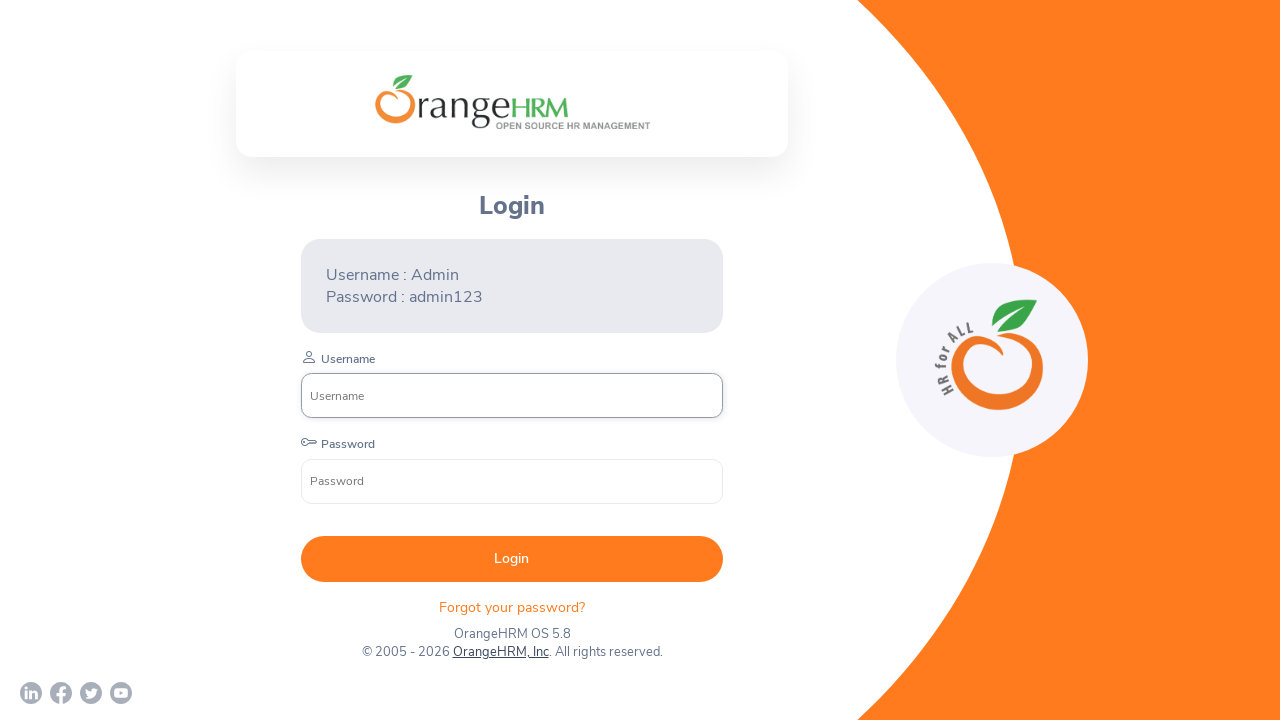

Waited for page DOM to load
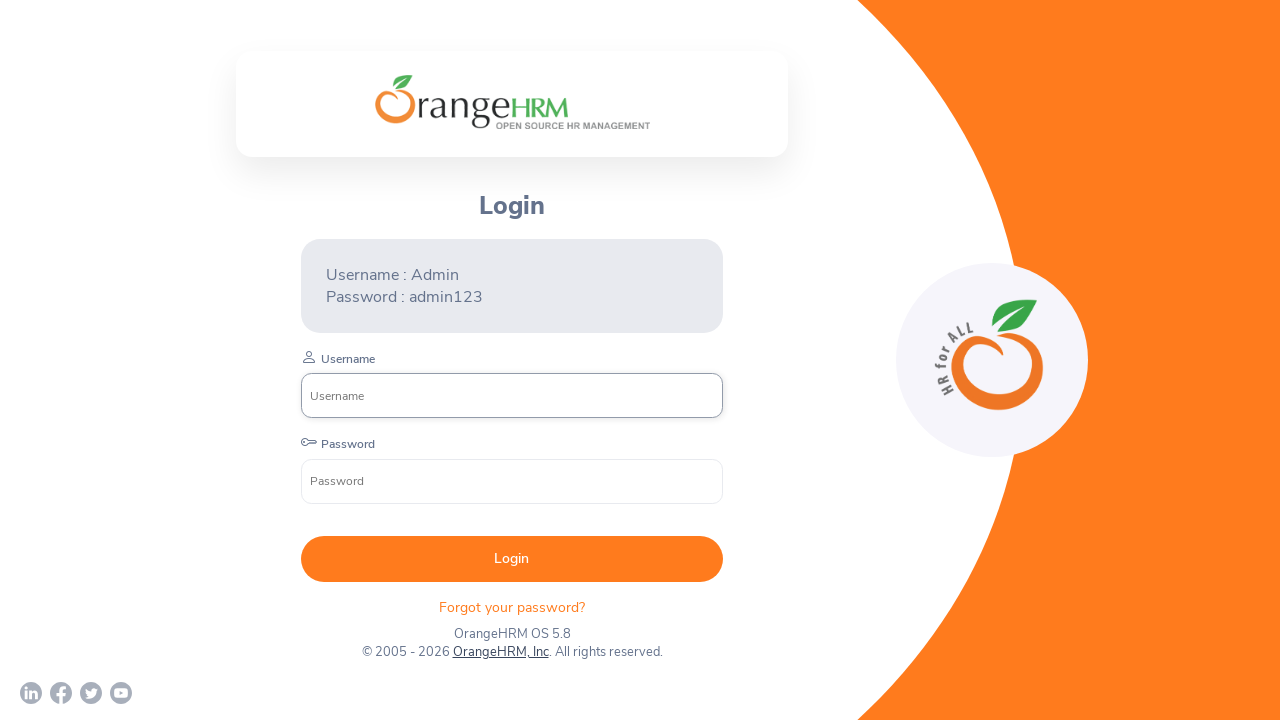

Verified page title is 'OrangeHRM'
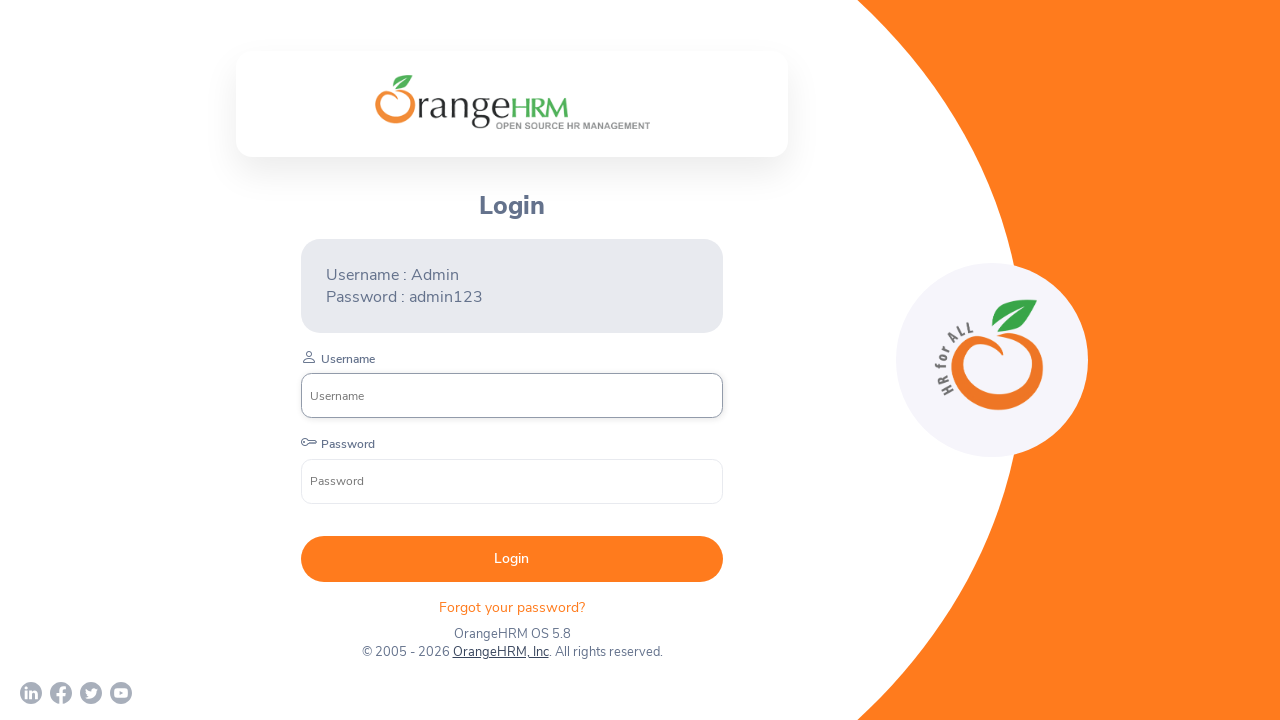

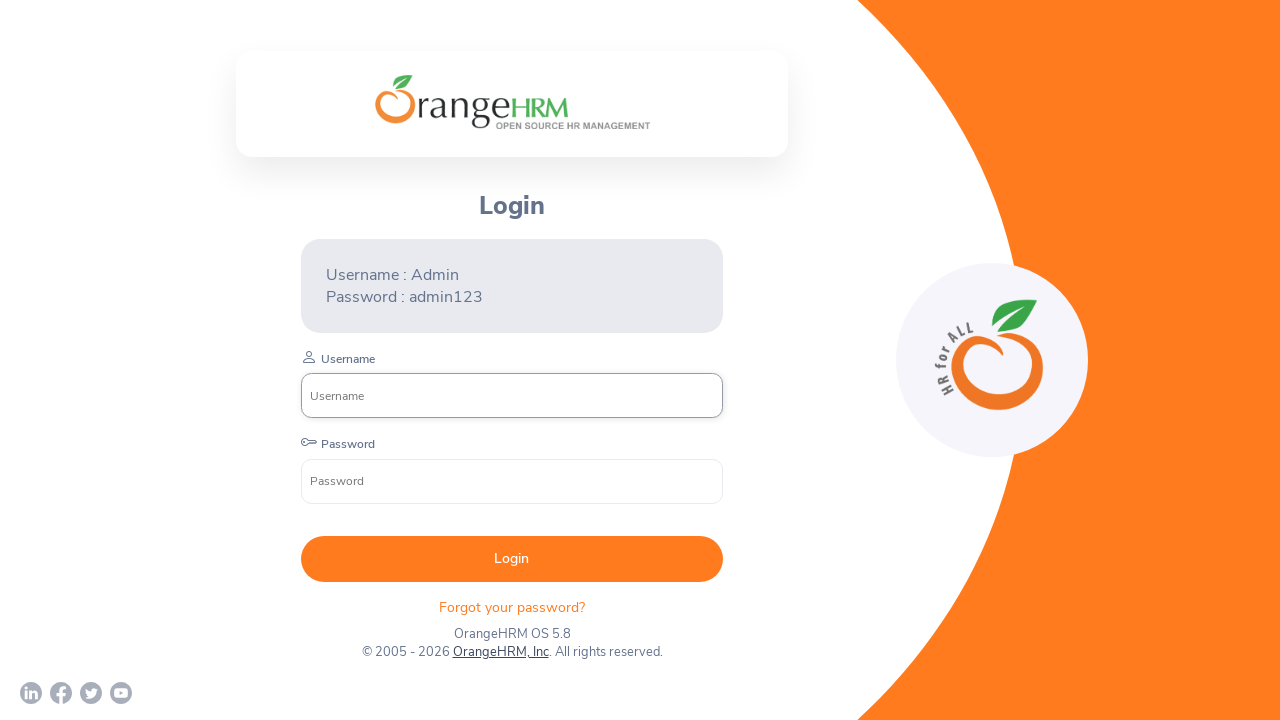